Tests closing a modal dialog by clicking the OK button

Starting URL: https://testpages.eviltester.com/styled/alerts/fake-alert-test.html

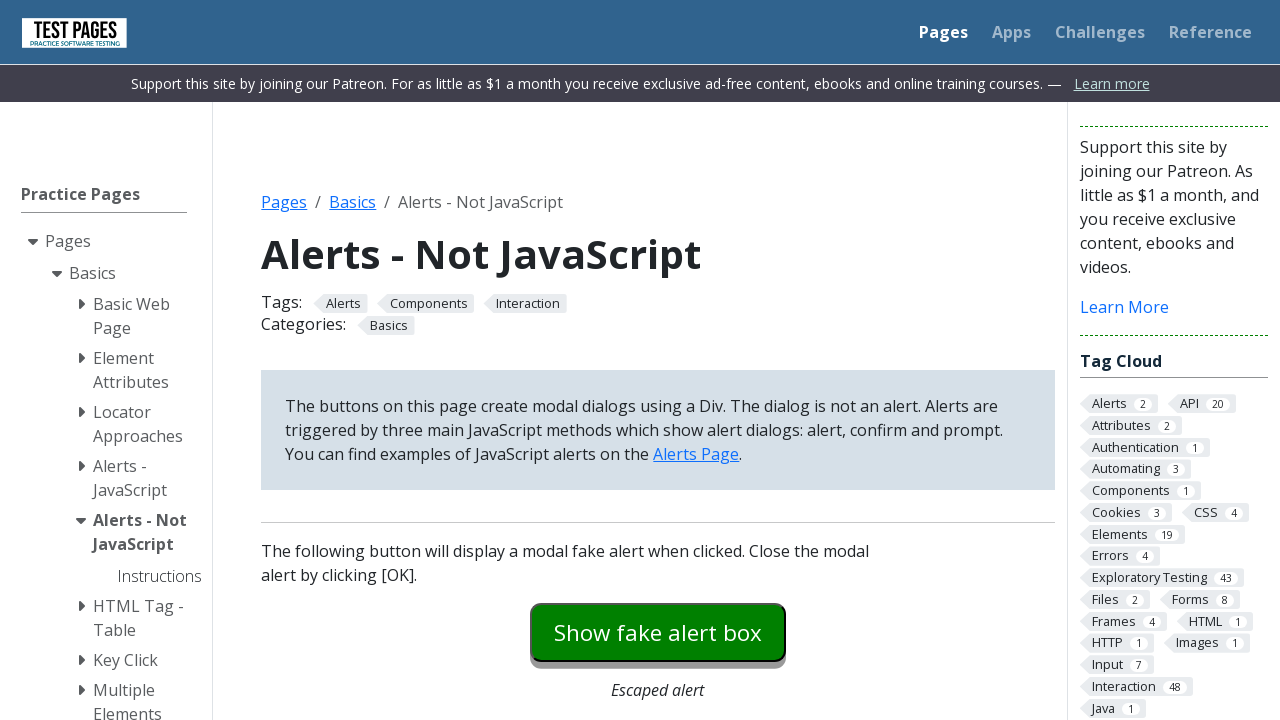

Navigated to fake alert test page
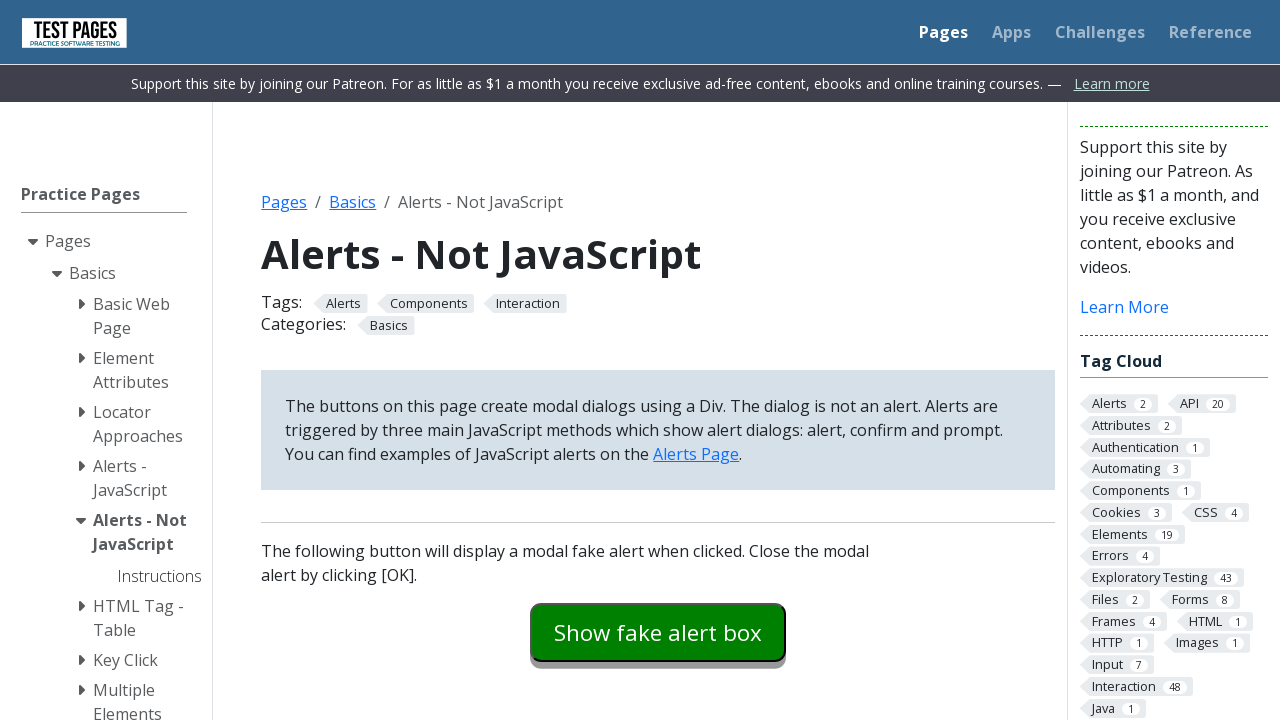

Clicked modal dialog button to open the dialog at (658, 360) on #modaldialog
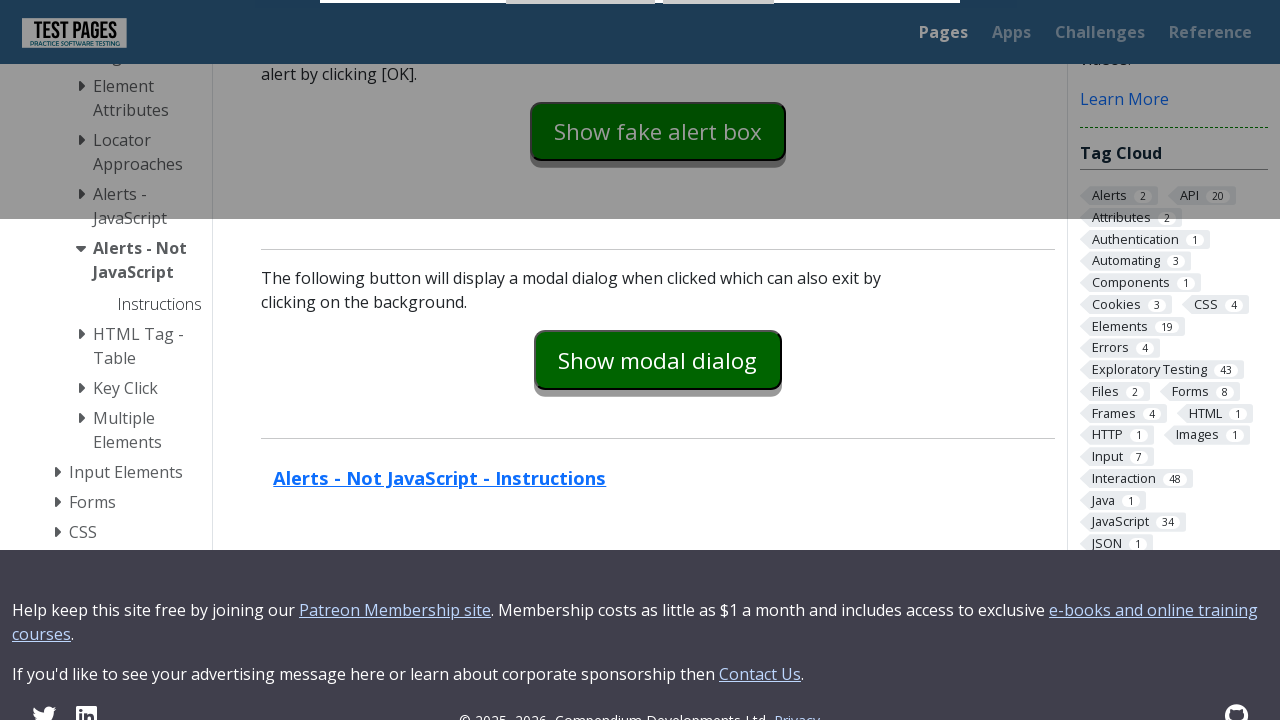

Clicked OK button to close the modal dialog at (719, 27) on #dialog-ok
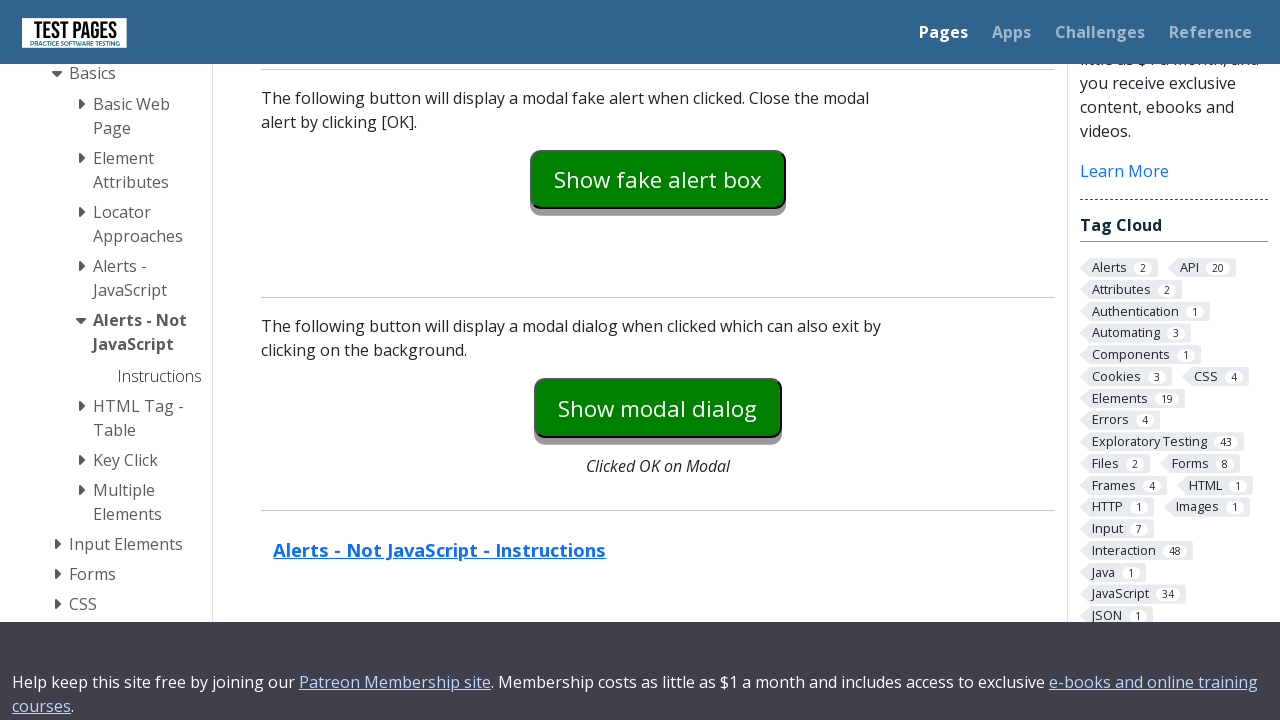

Verified dialog text is hidden after closing
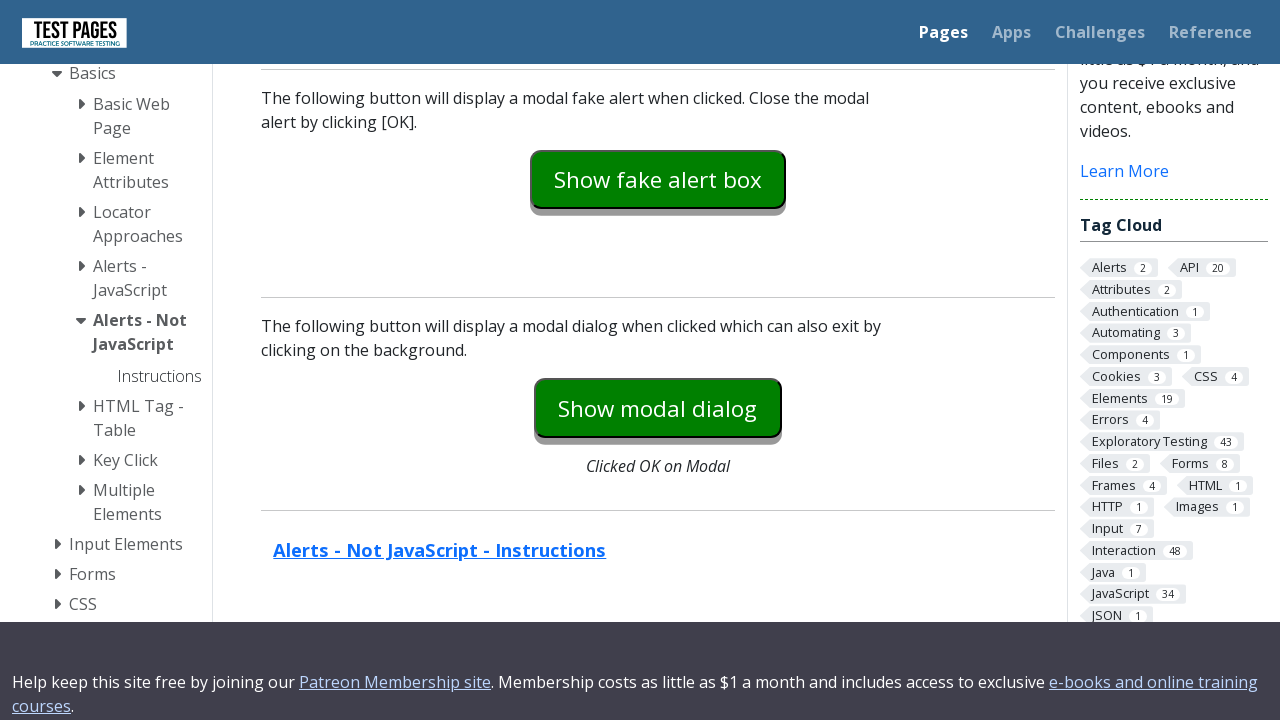

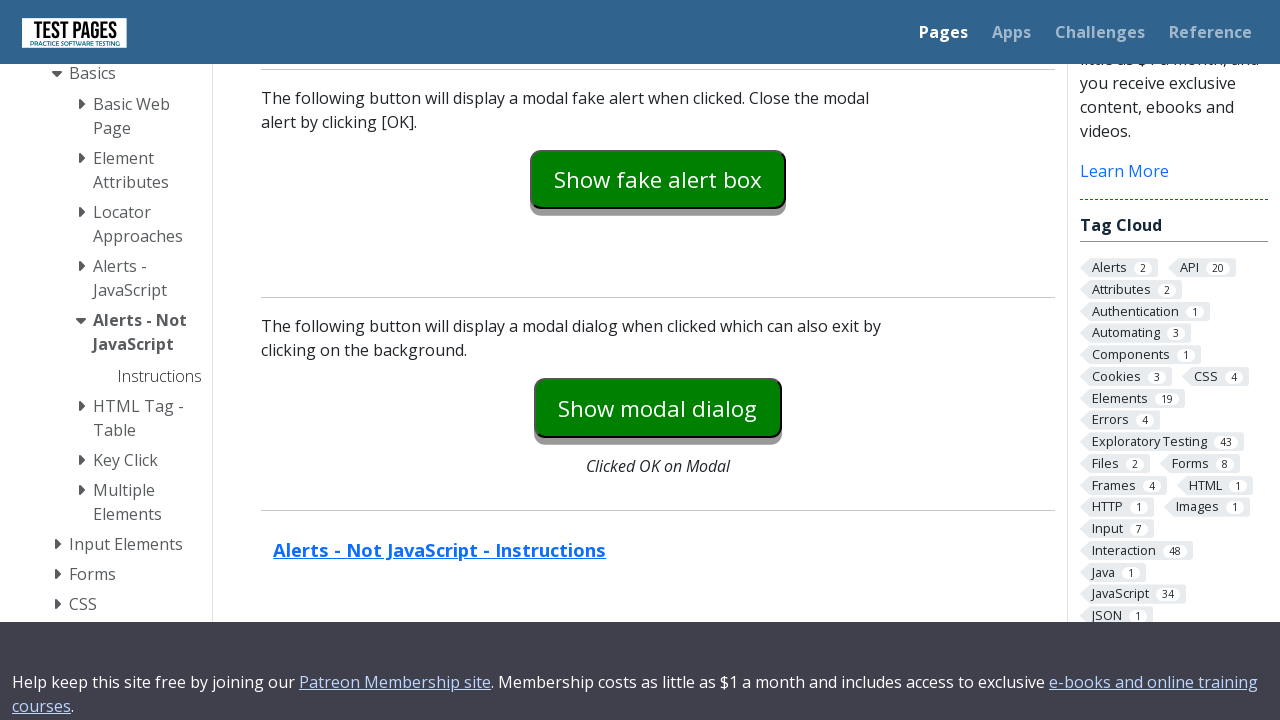